Tests dynamic loading where an element is initially hidden on the page. Clicks start button, waits for the loading to complete, and verifies the "Hello World!" text appears.

Starting URL: http://the-internet.herokuapp.com/dynamic_loading/1

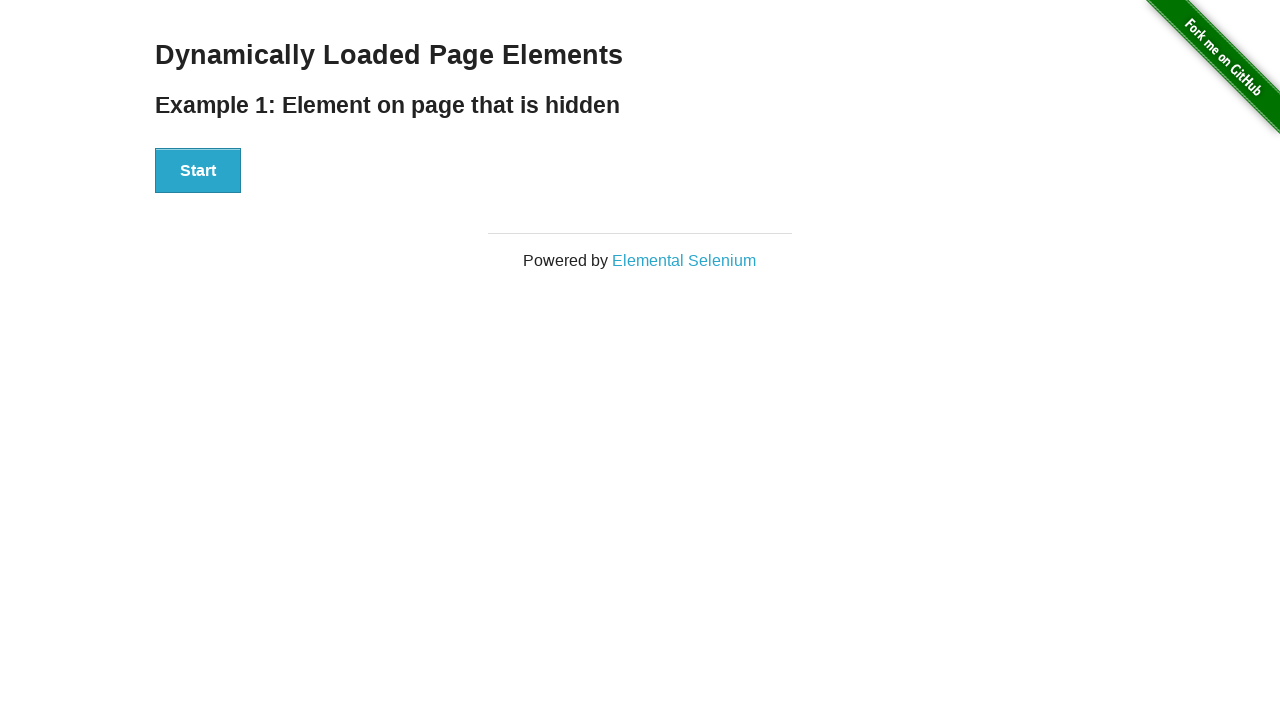

Clicked start button to initiate dynamic loading at (198, 171) on #start button
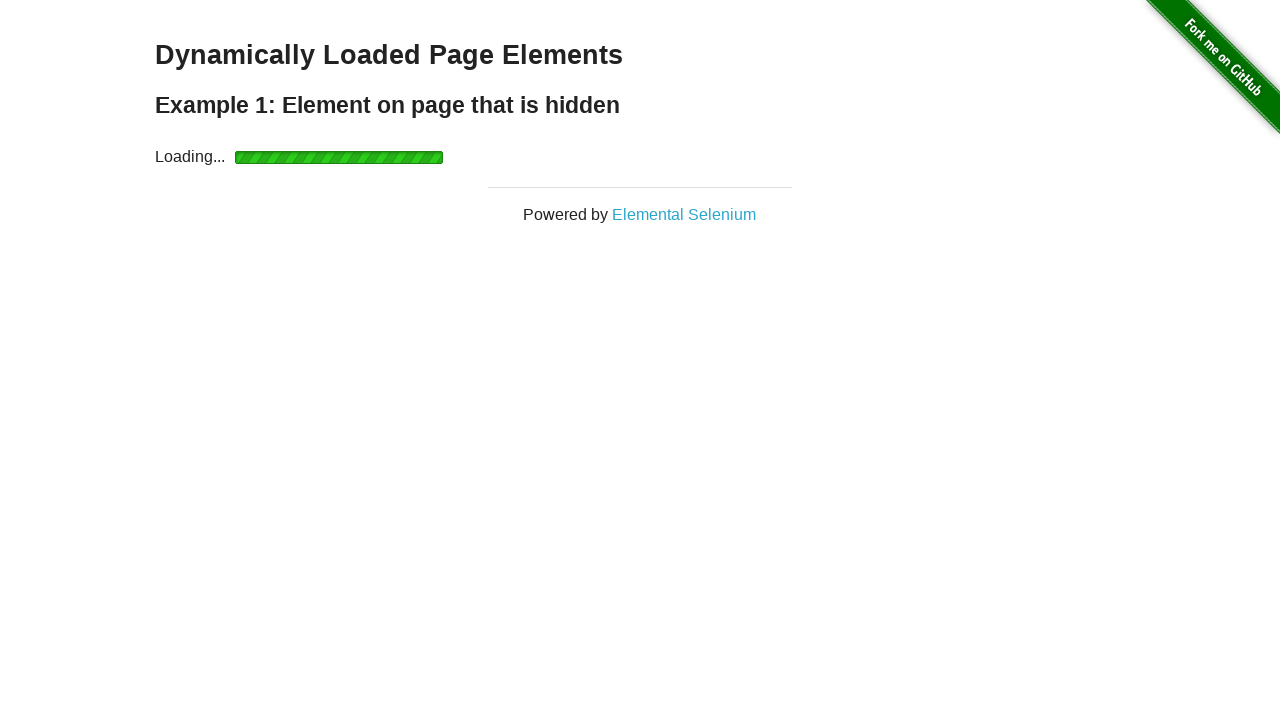

Waited for loading to complete and finish element to become visible
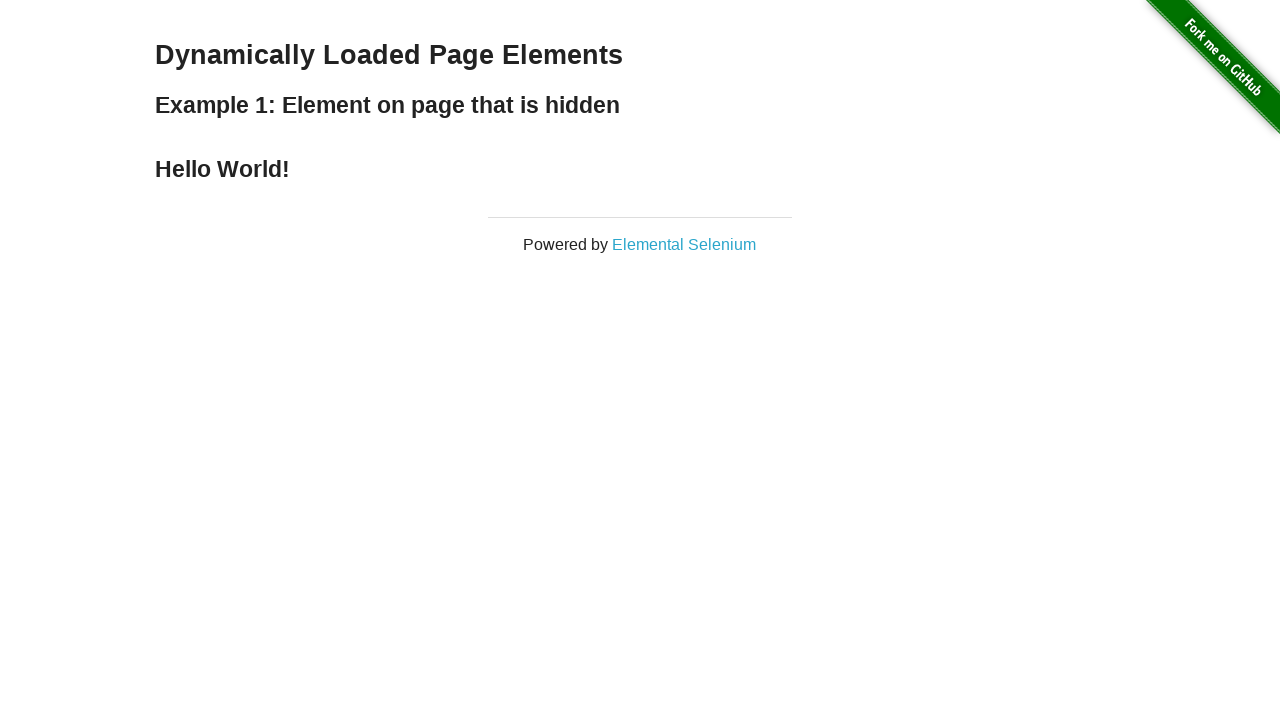

Verified 'Hello World!' text appears after loading completes
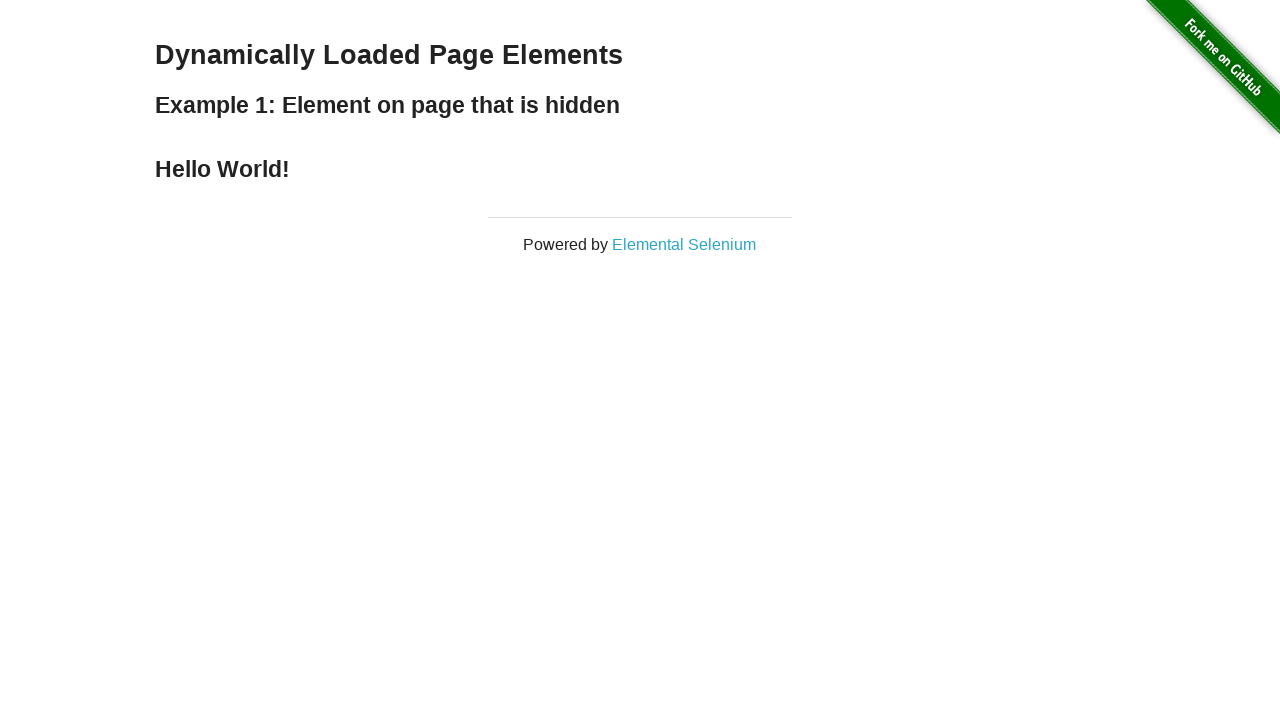

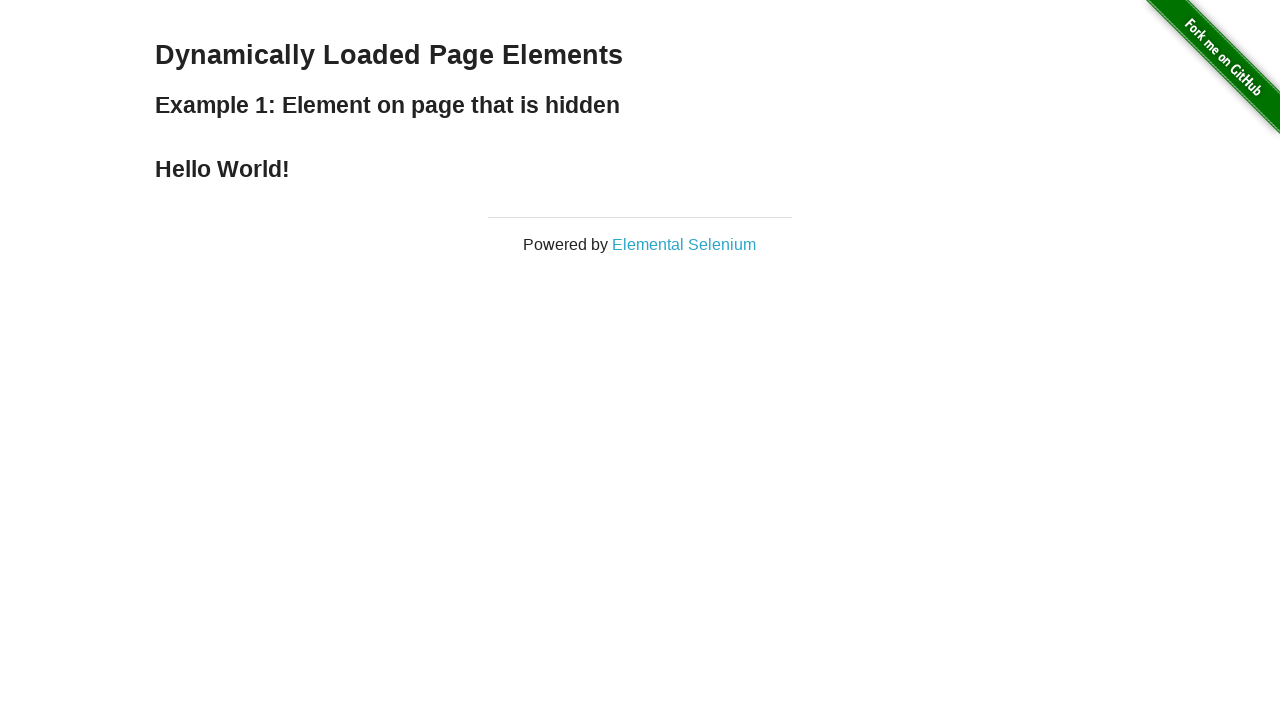